Tests multiple window handling by clicking a link that opens a new window, then switching to the new window and verifying its content

Starting URL: https://the-internet.herokuapp.com/windows

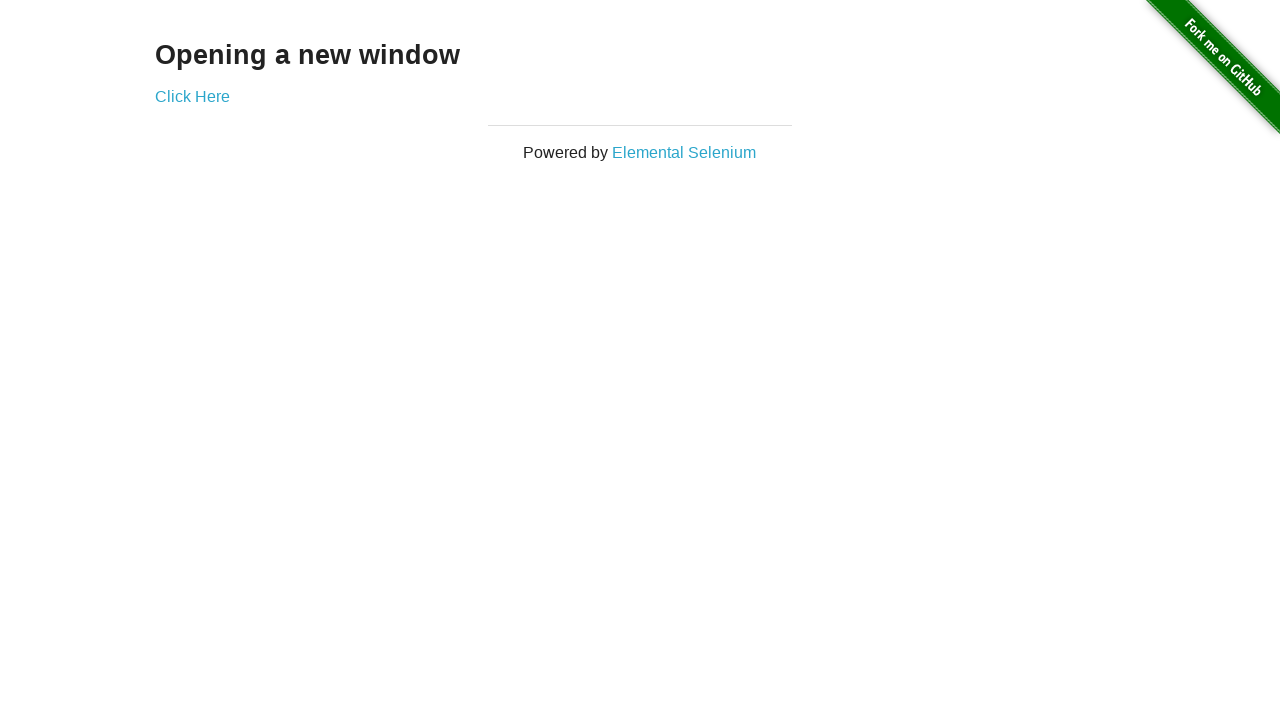

Stored reference to original page
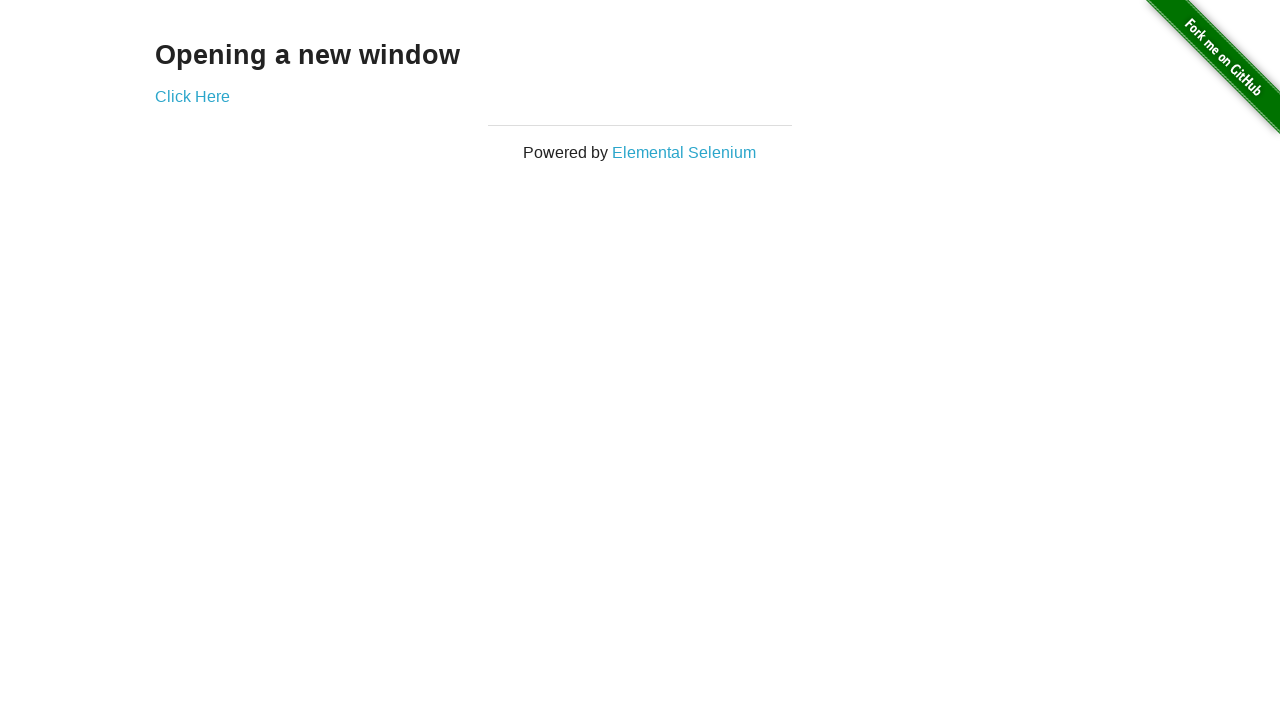

Clicked 'Click Here' link to open new window at (192, 96) on text=Click Here
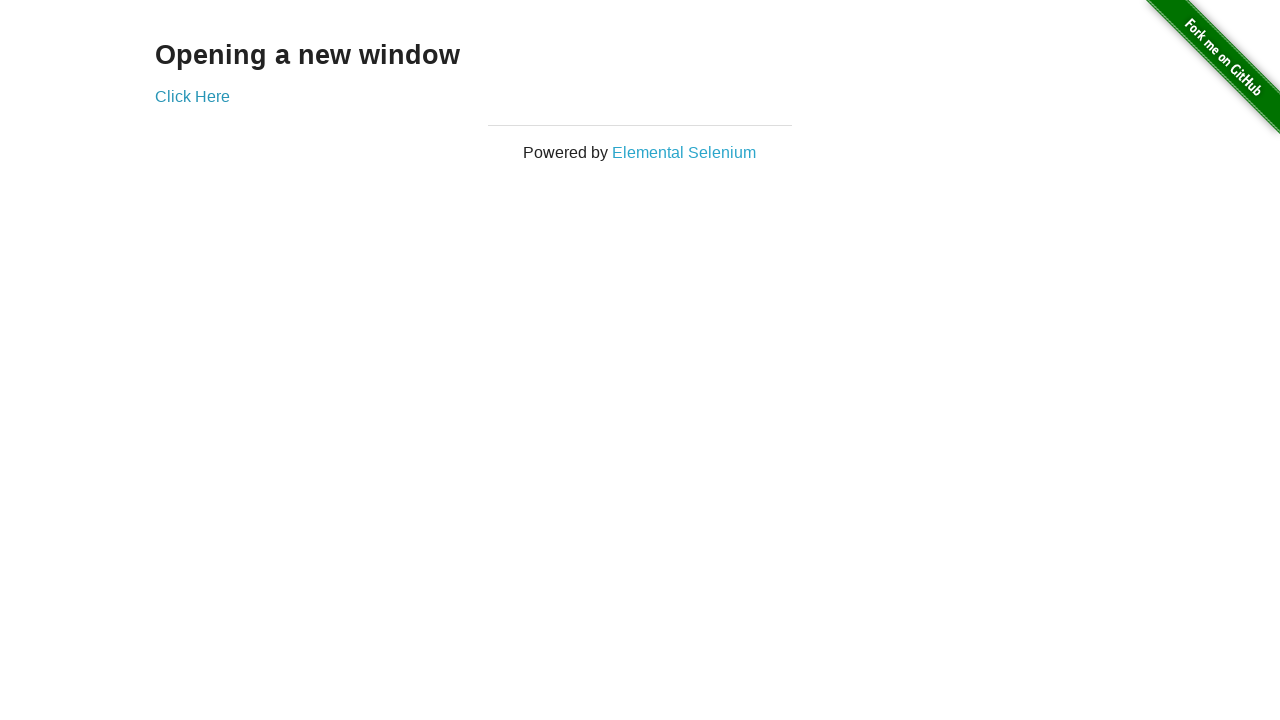

Captured new window/page object
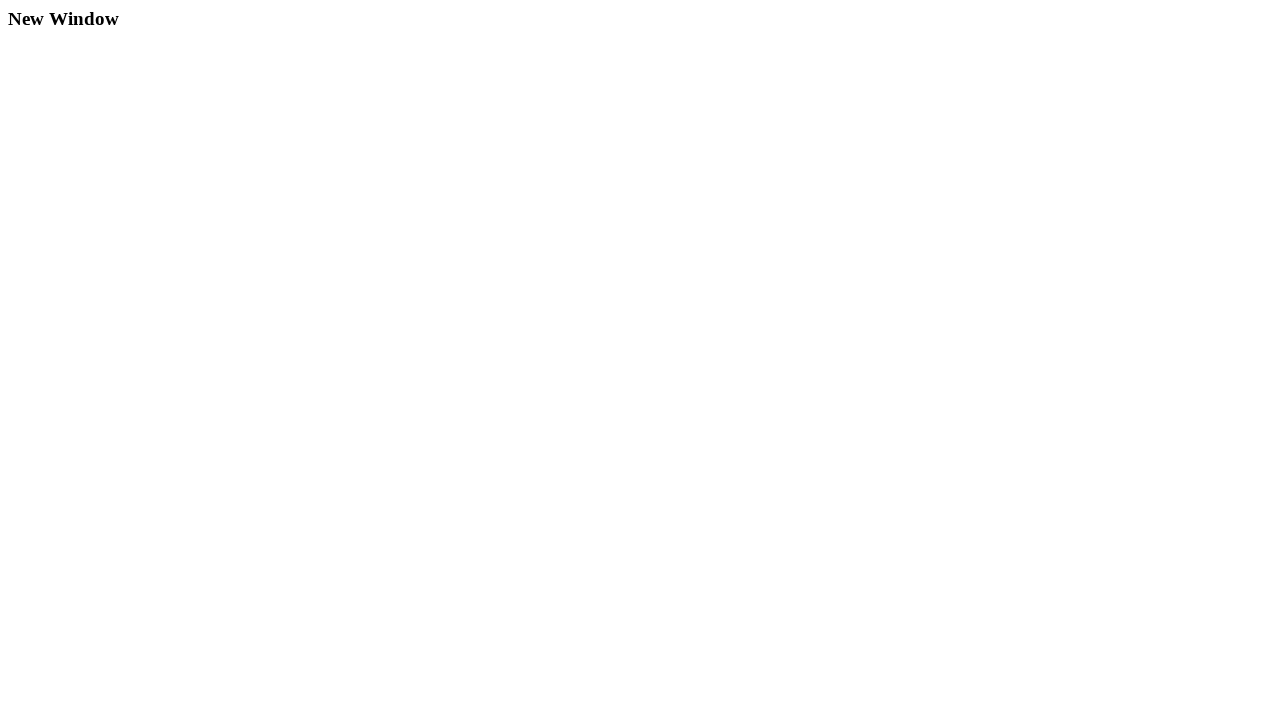

New page finished loading
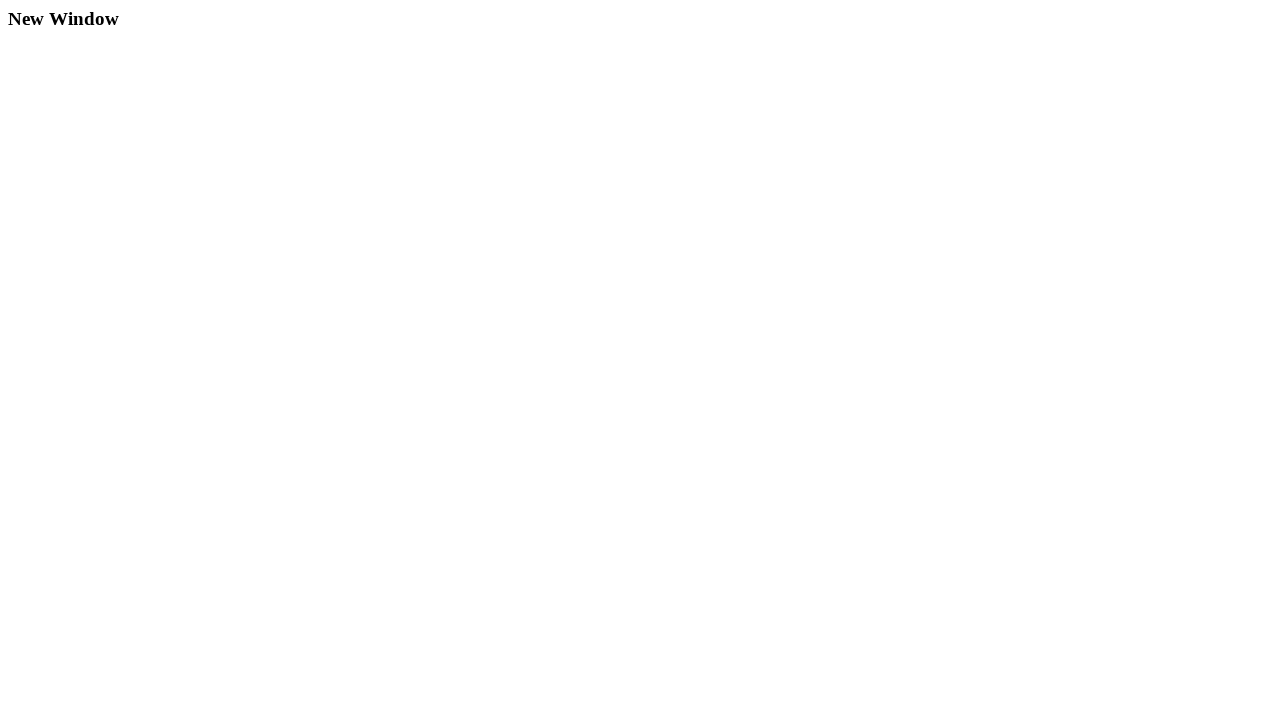

Verified 'New Window' text present in new page content
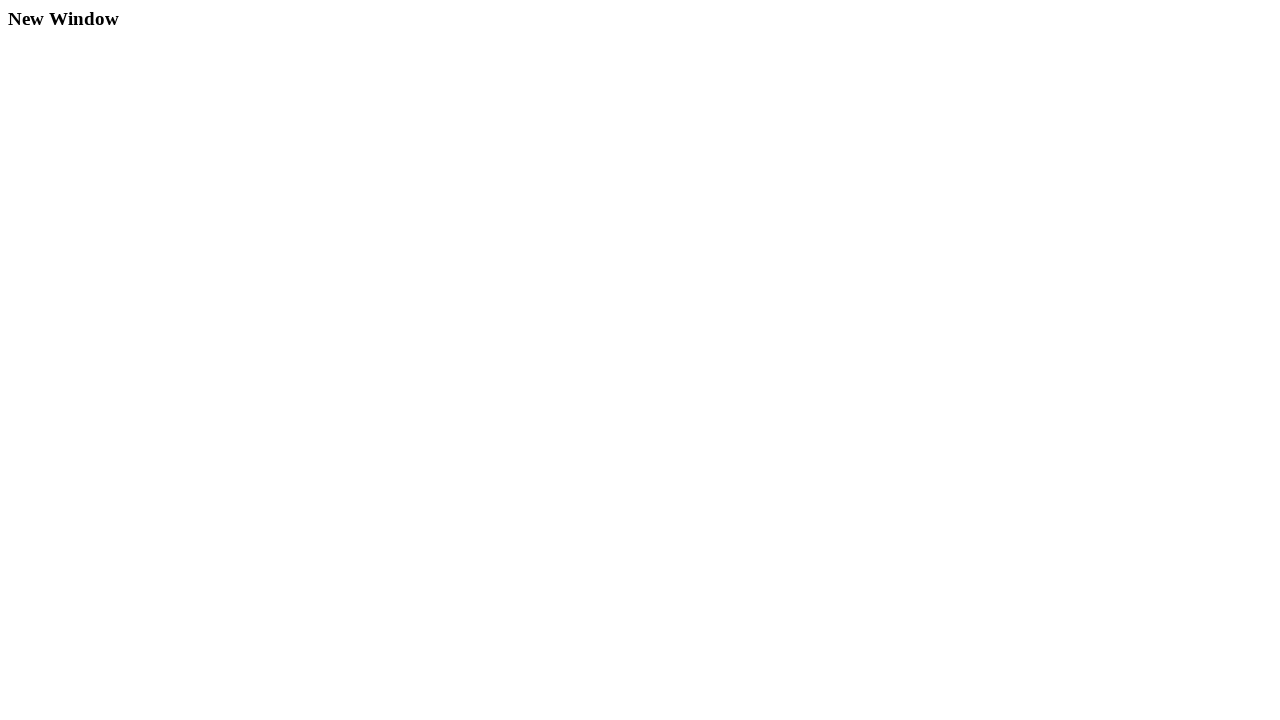

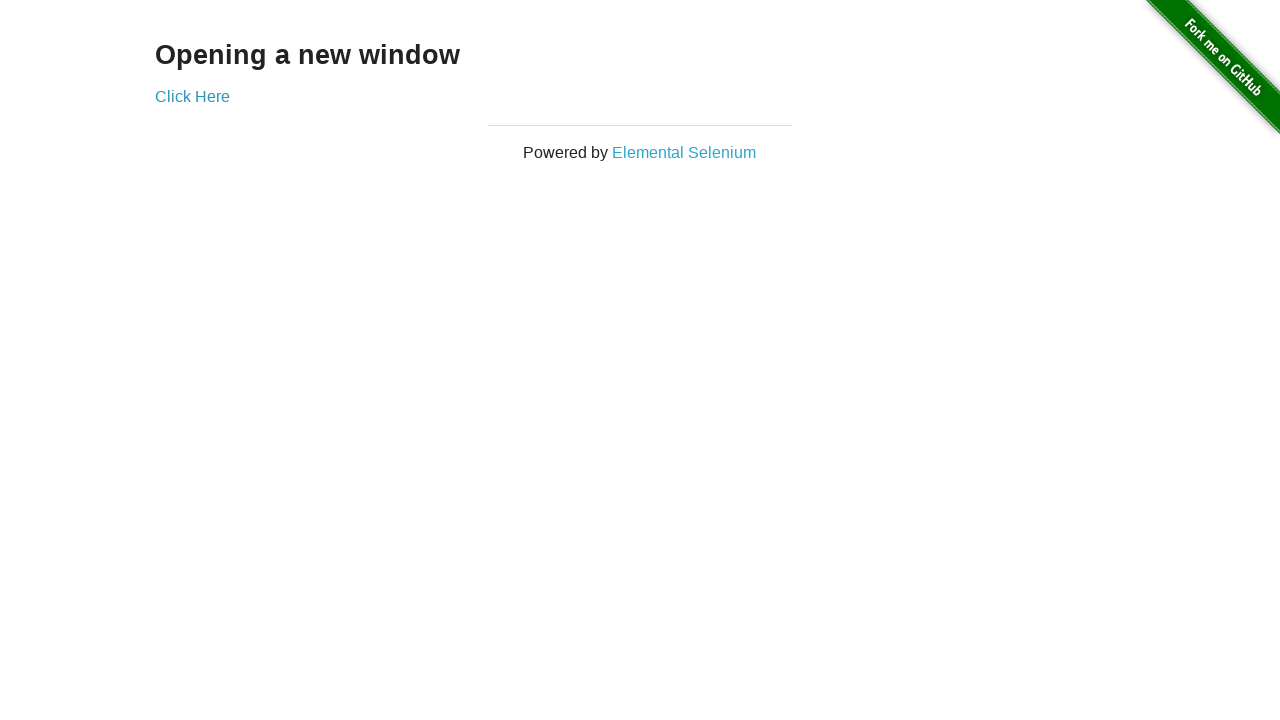